Tests navigation from the Playwright homepage to the documentation page by clicking the Docs link

Starting URL: https://playwright.dev

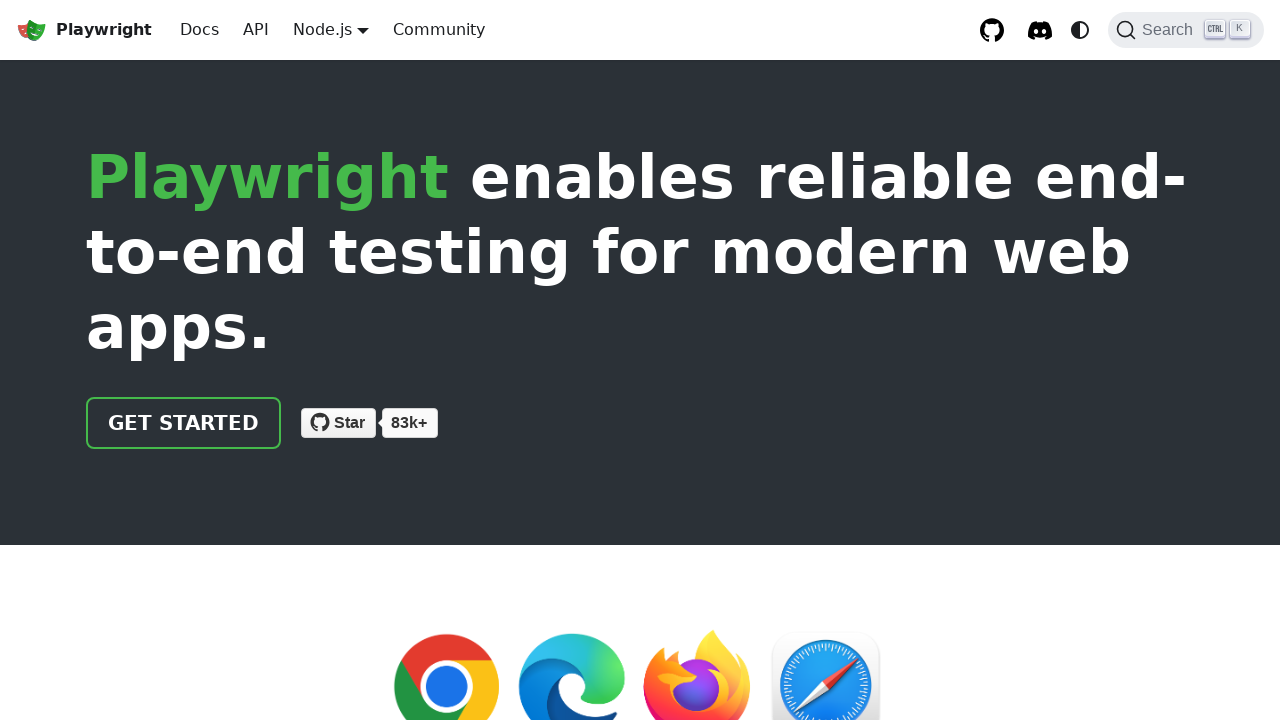

Clicked Docs link on Playwright homepage at (200, 30) on a:visible:has-text("Docs")
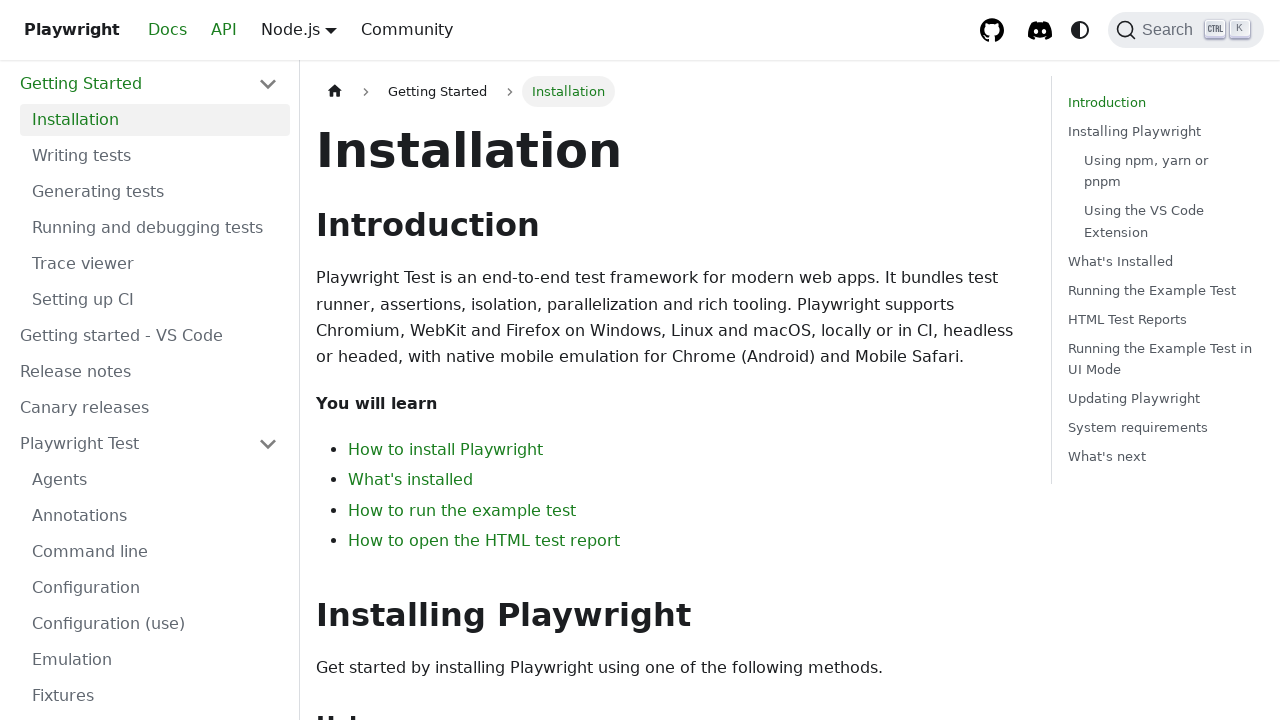

Successfully navigated to documentation page
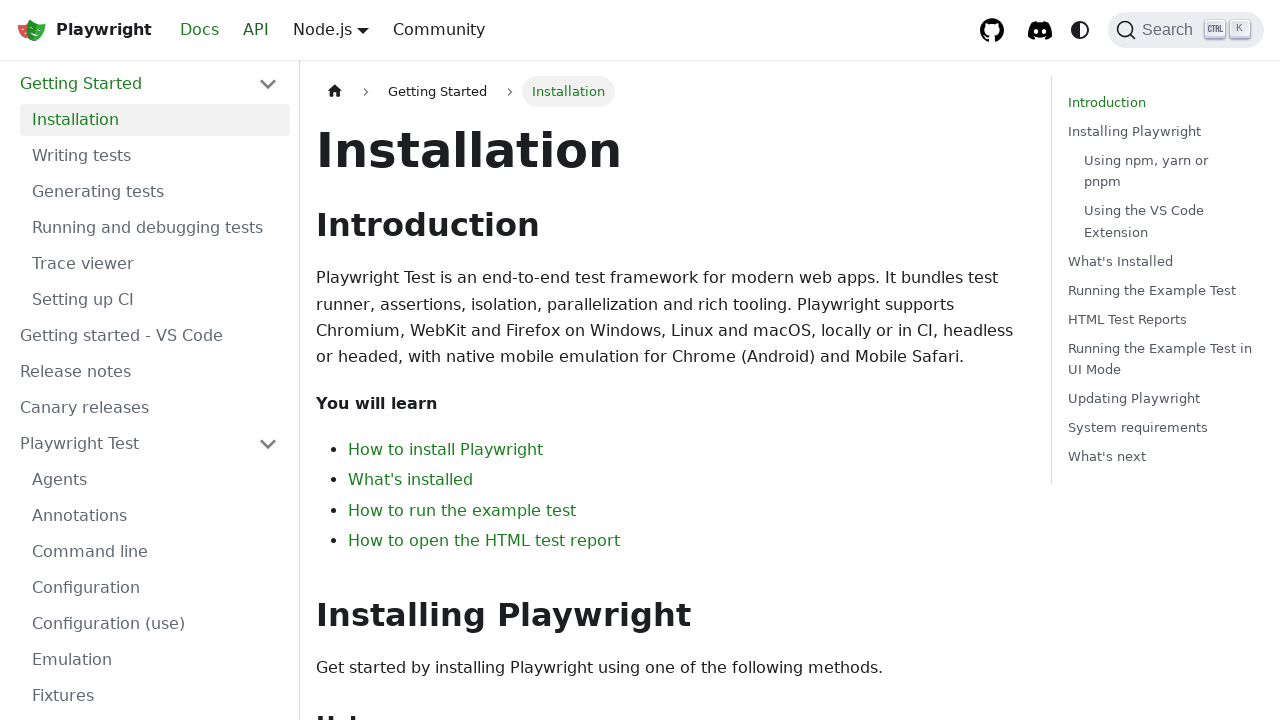

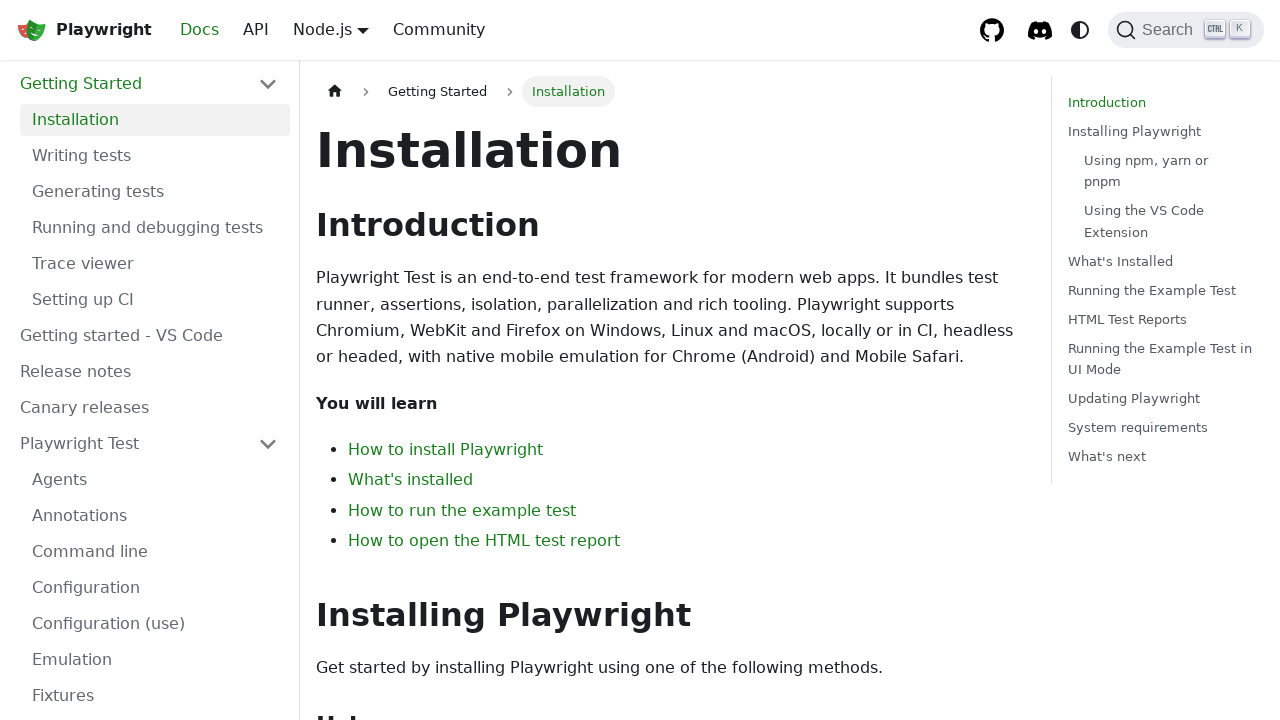